Navigates to GreensTech selenium course content page, scrolls to a specific section, clicks on Interview Questions, and verifies the interaction works

Starting URL: http://greenstech.in/selenium-course-content.html

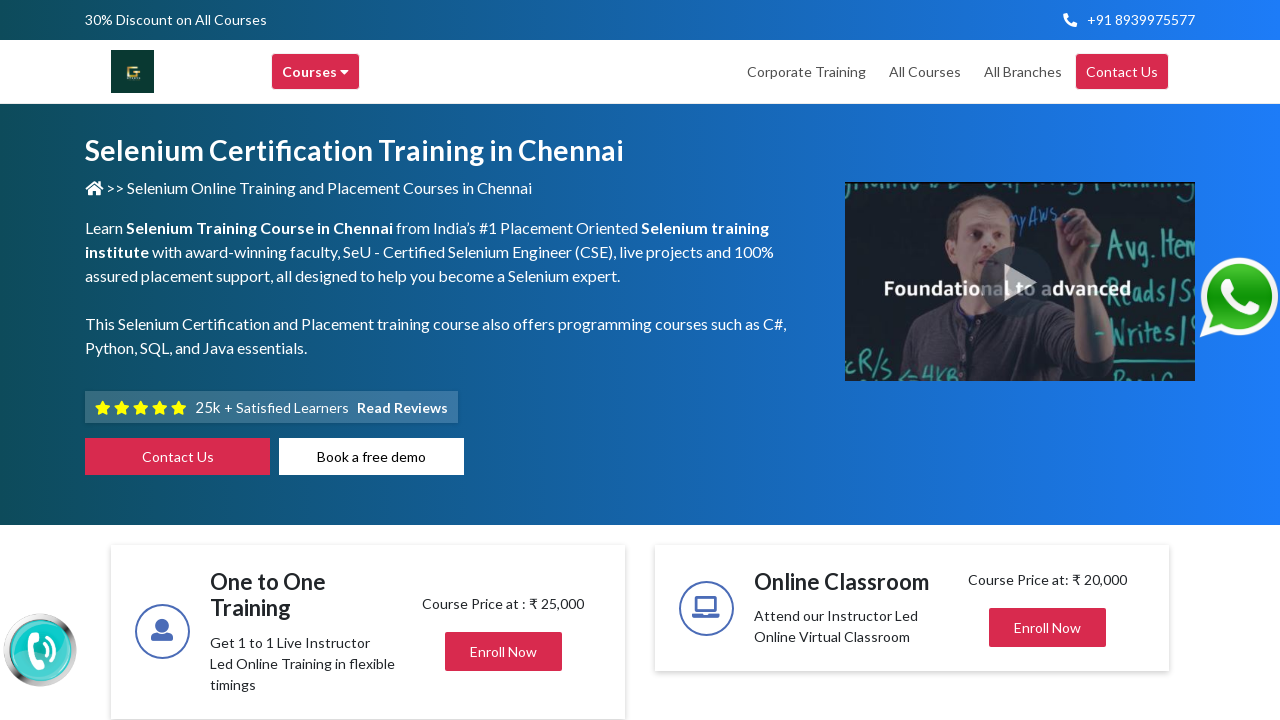

Navigated to GreensTech Selenium course content page
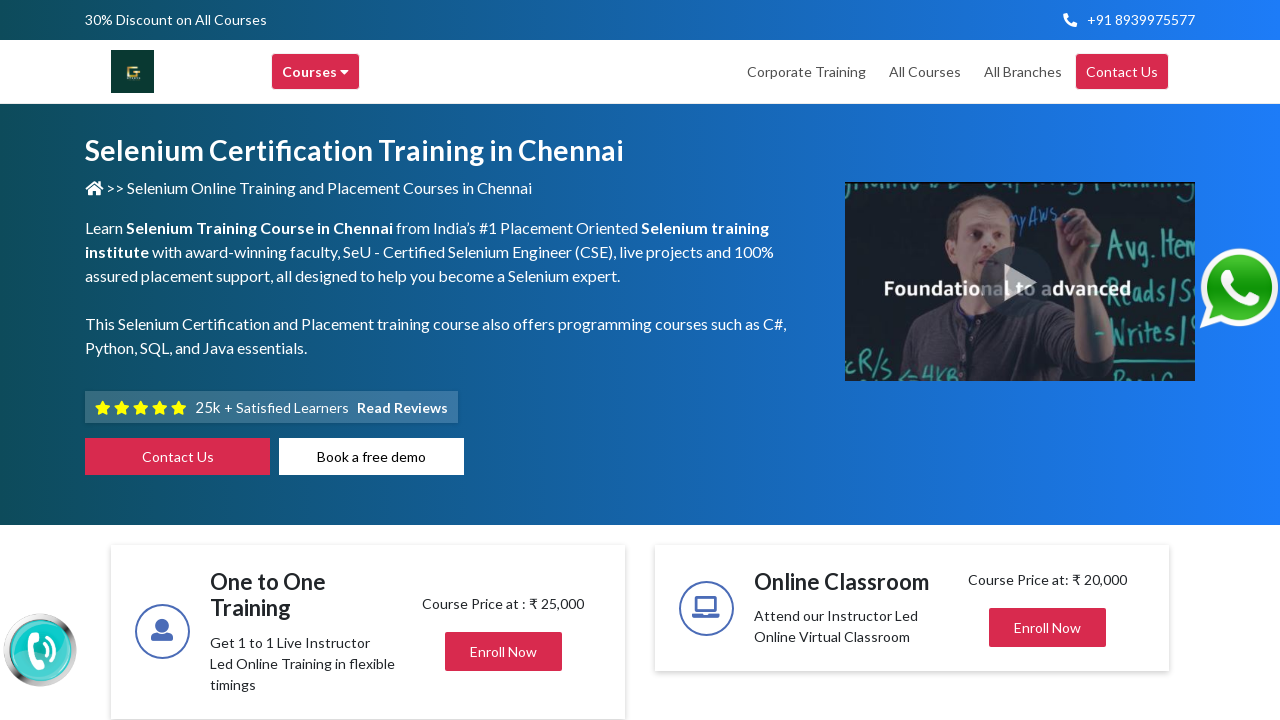

Scrolled to 'Selenium Test Papers' section
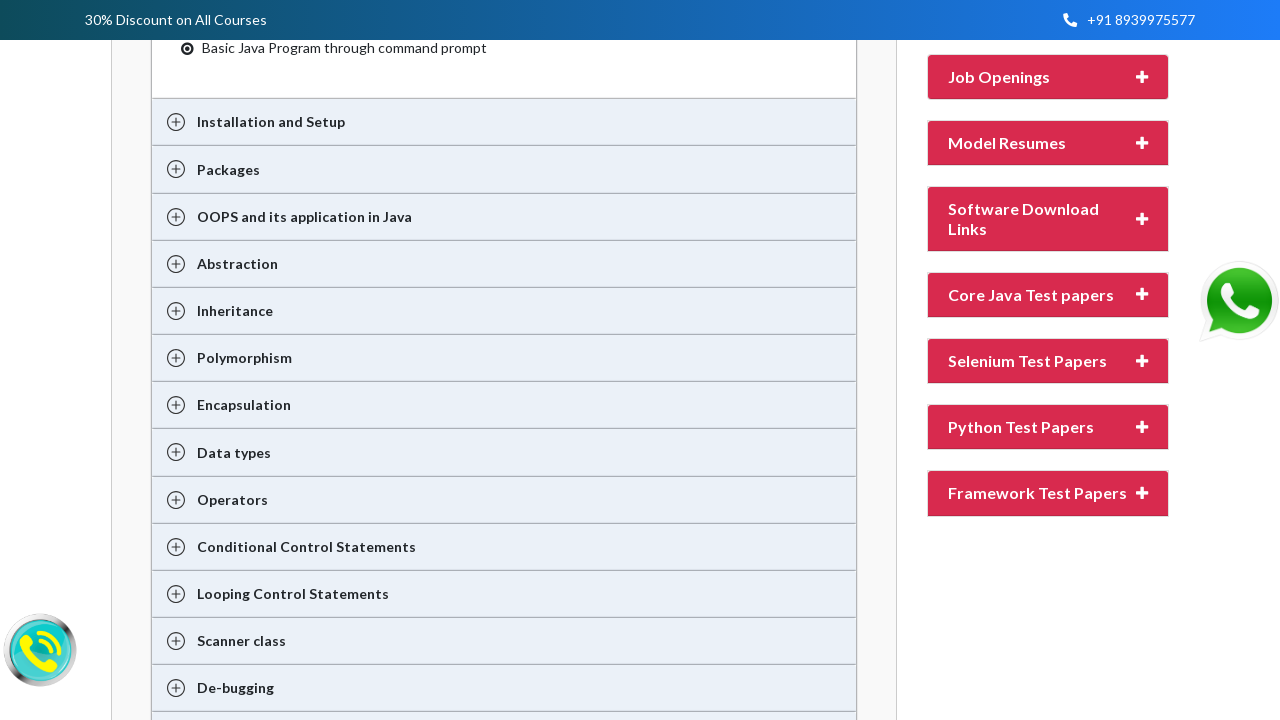

Clicked on 'Interview Questions' section at (1024, 710) on xpath=//h2[contains(text(),'Interview Questions')]
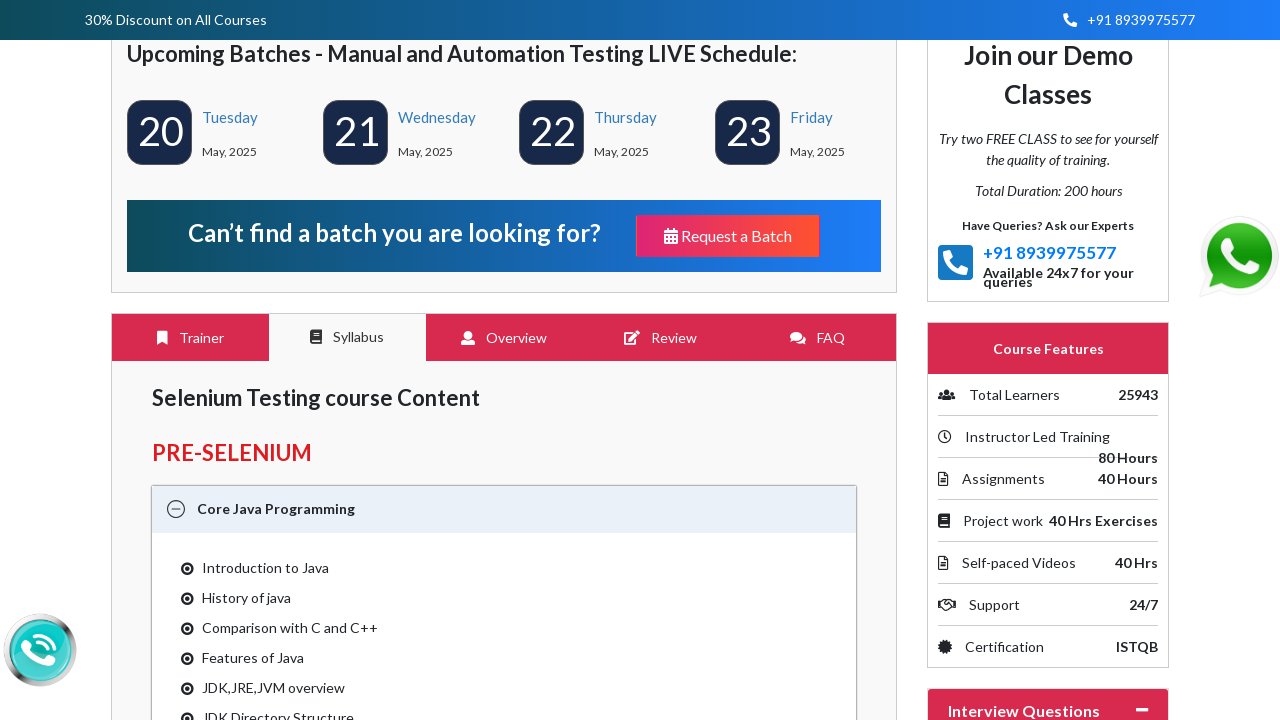

Waited for Interview Questions content to load and expand
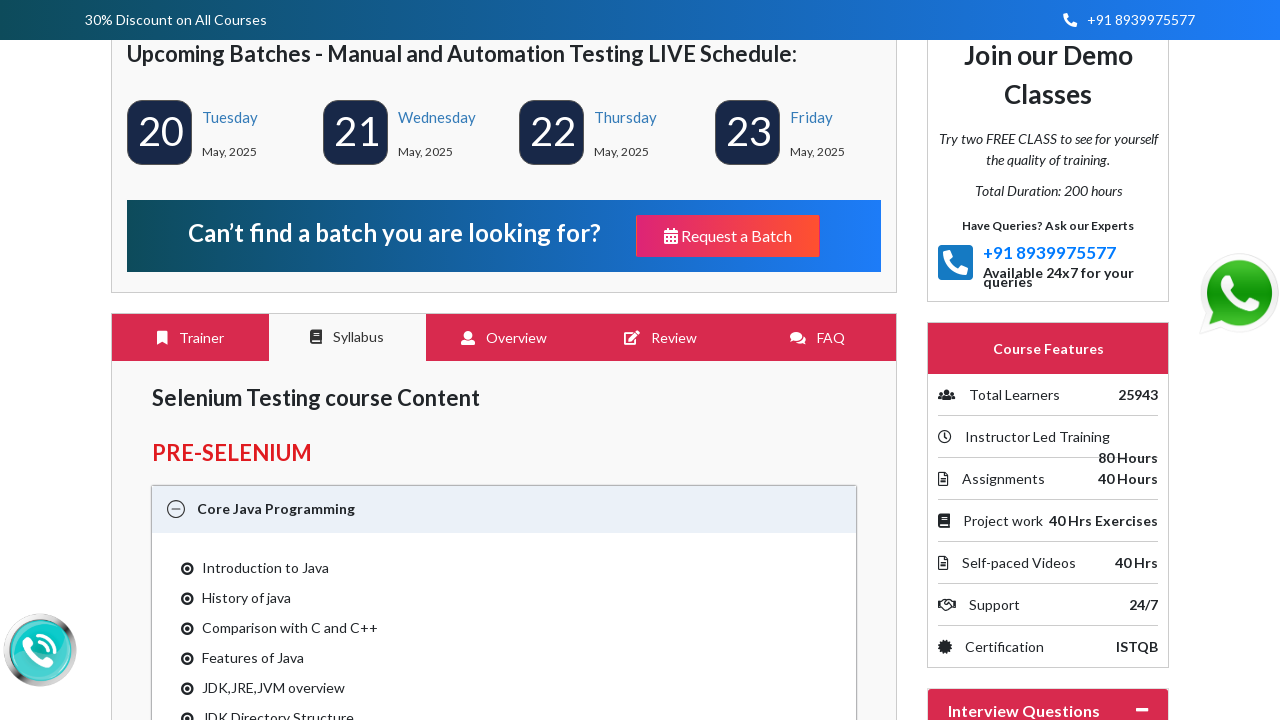

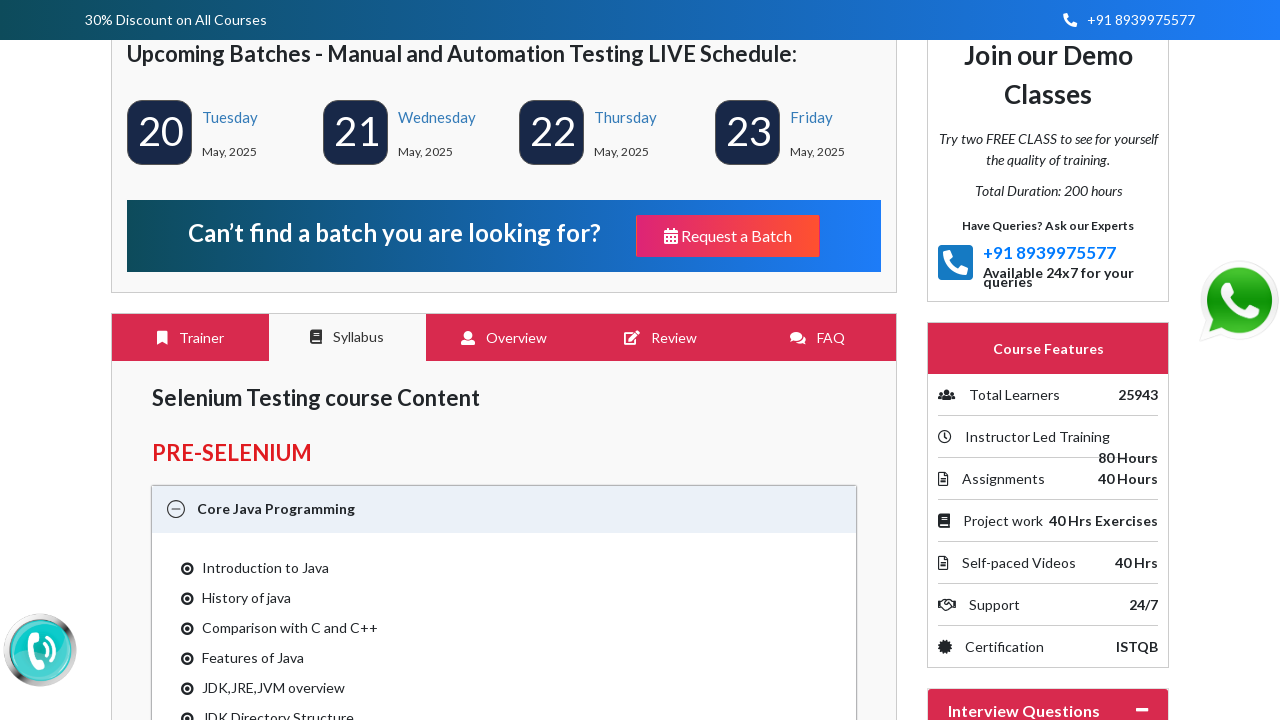